Tests drag and drop functionality by dragging a football element into two different drop zones sequentially

Starting URL: https://v1.training-support.net/selenium/drag-drop

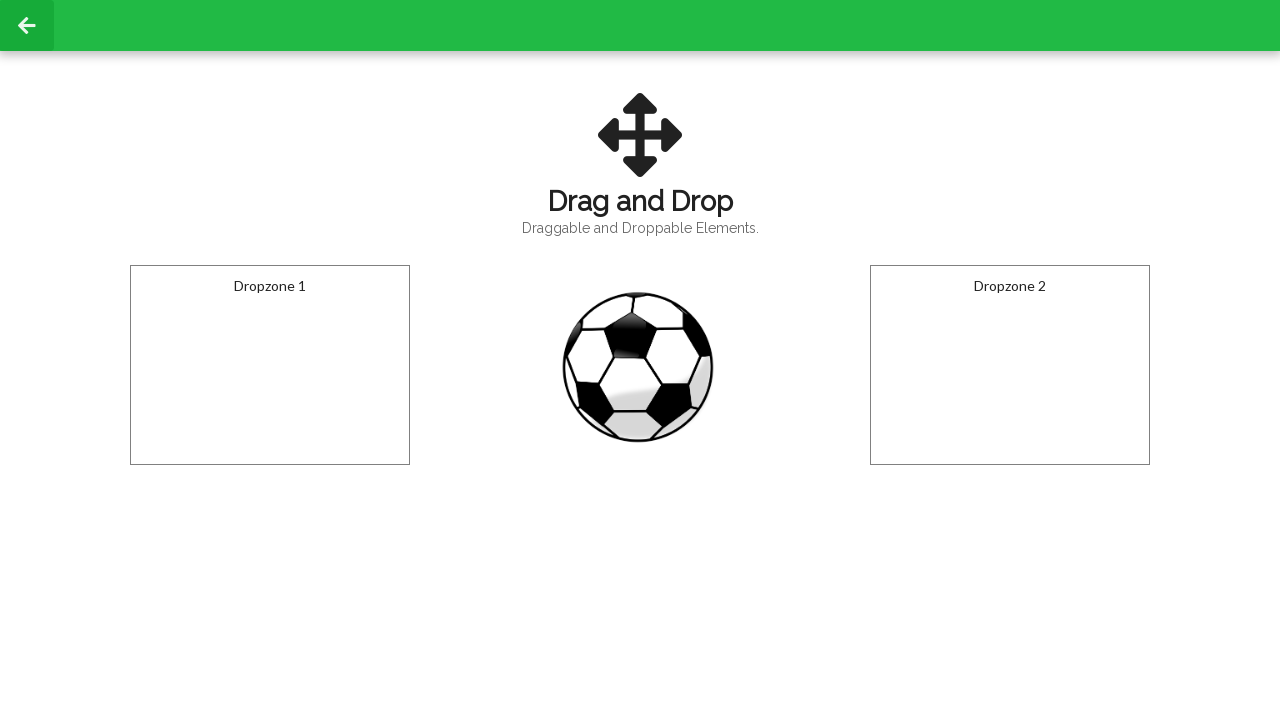

Located the draggable football element
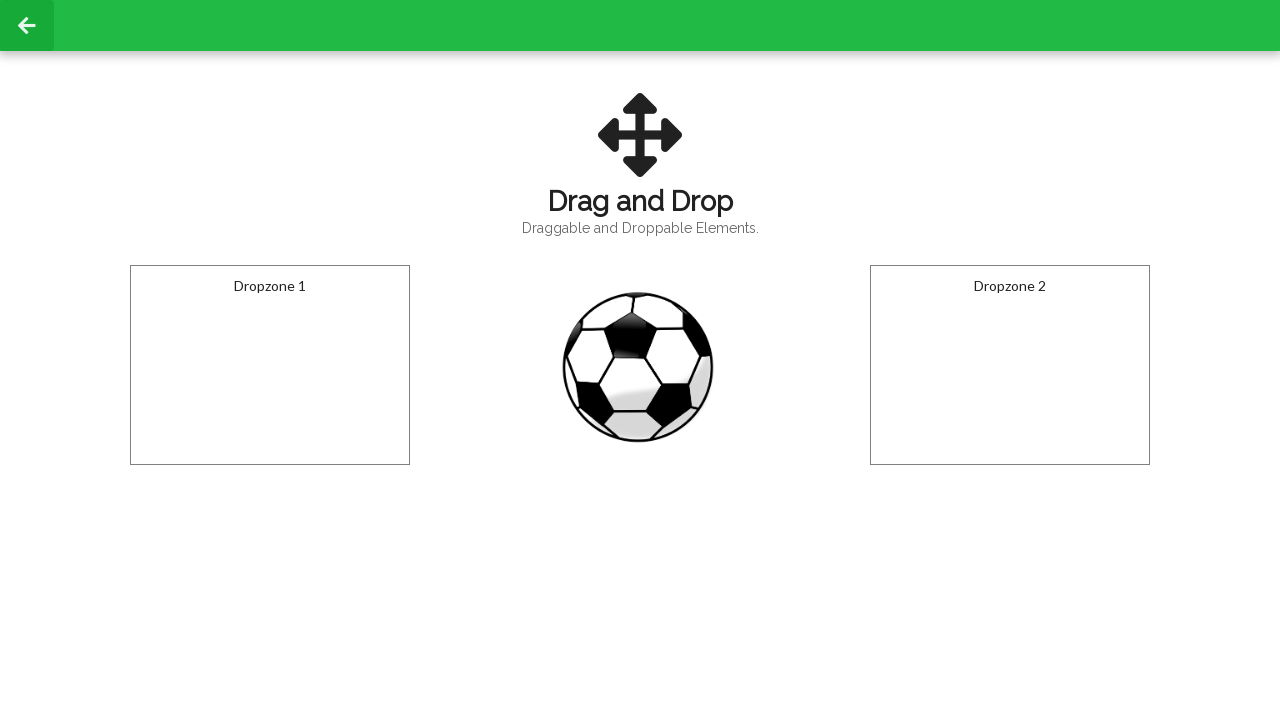

Located the first drop zone
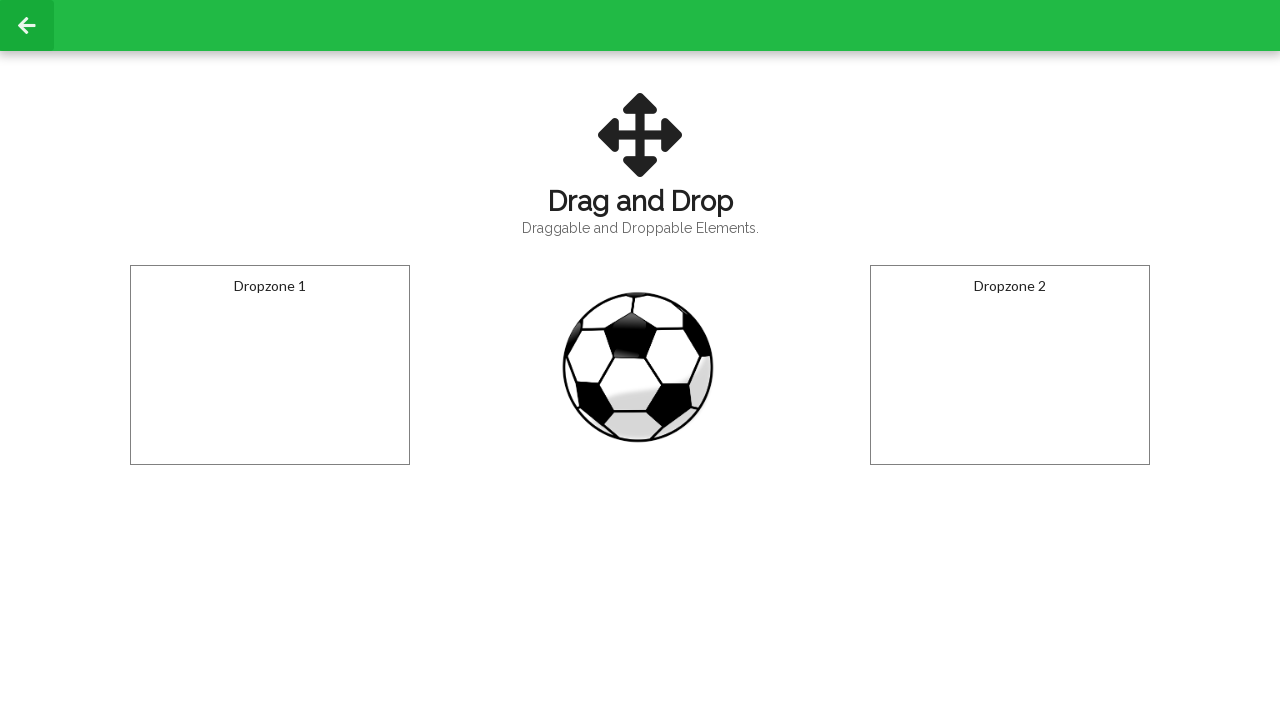

Located the second drop zone
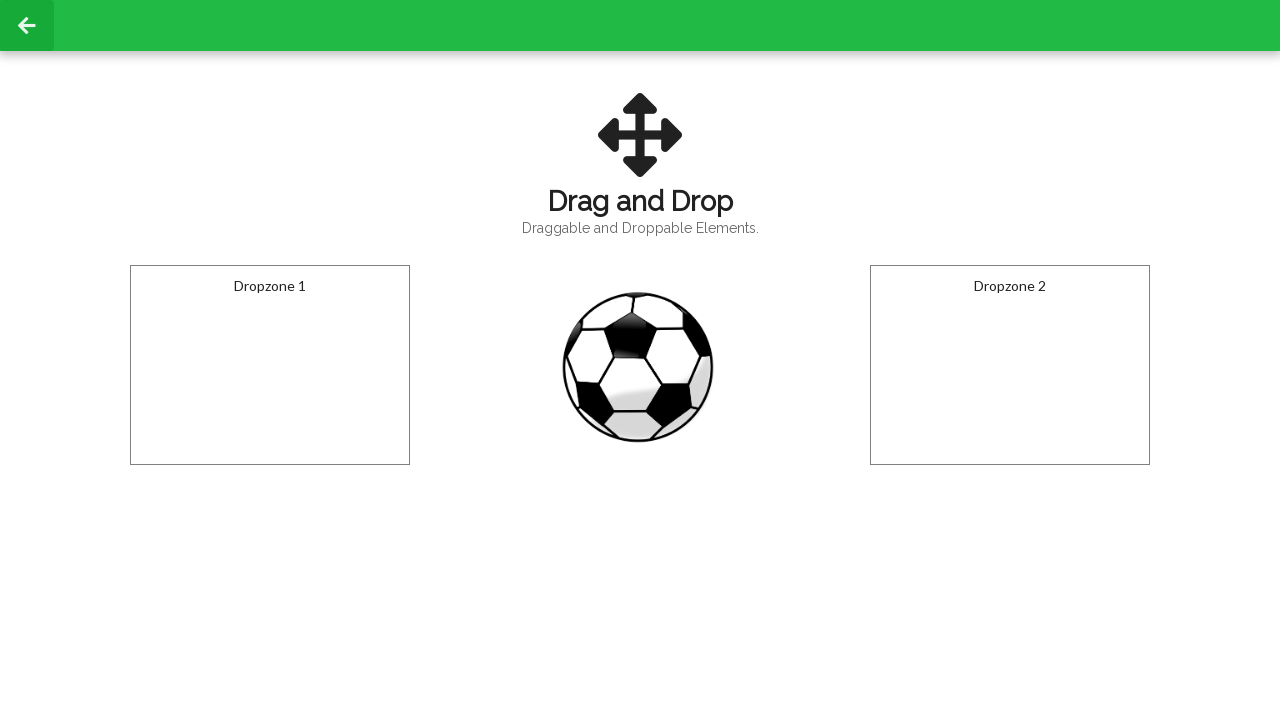

Dragged football to the first drop zone at (270, 365)
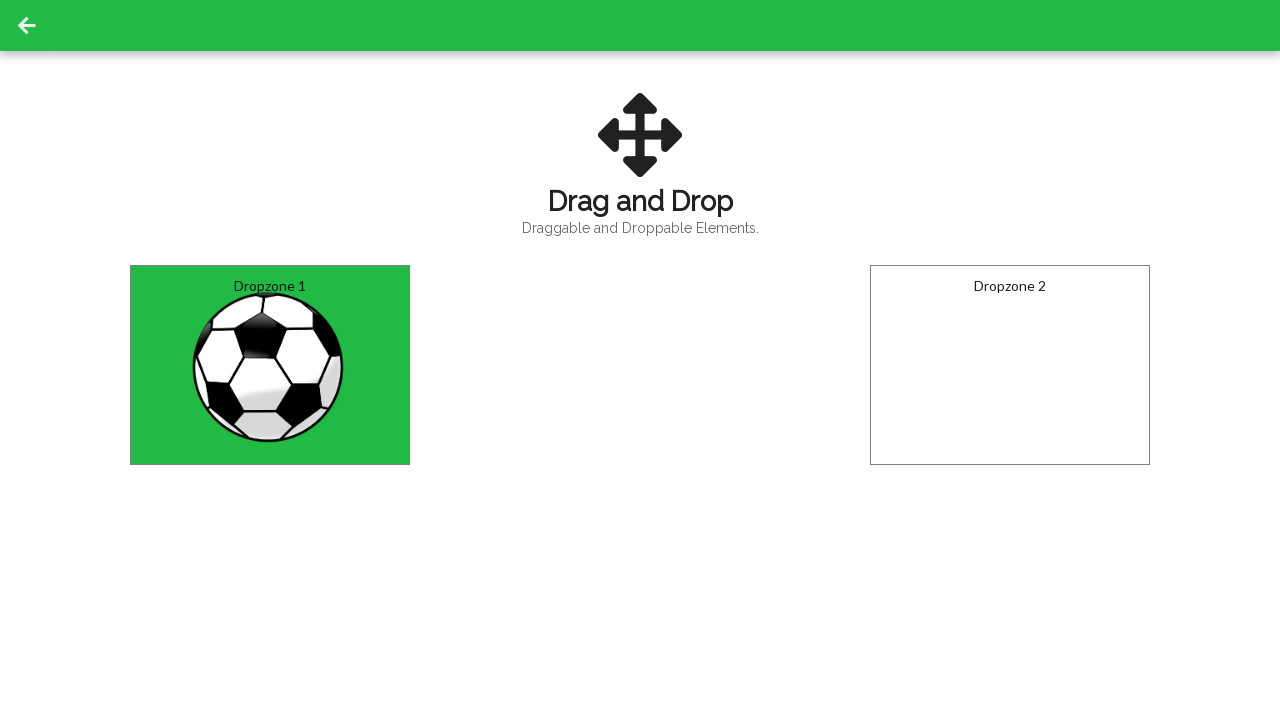

Dragged football to the second drop zone at (1010, 365)
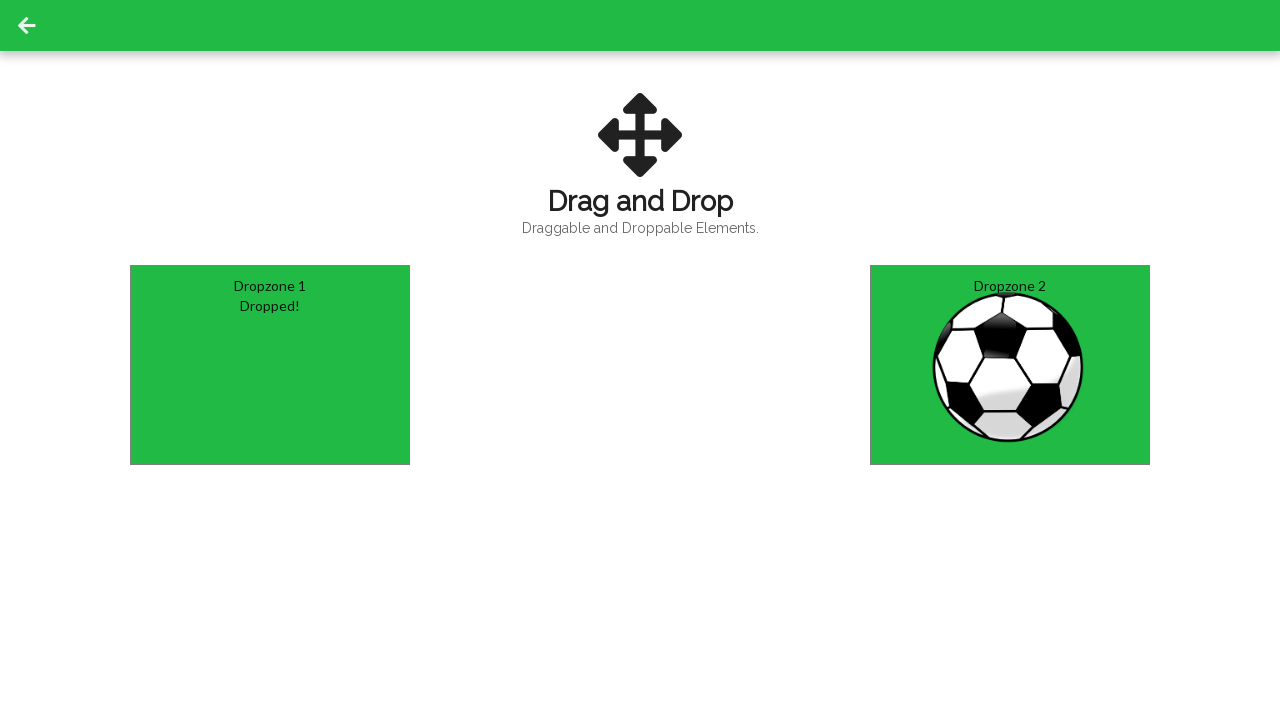

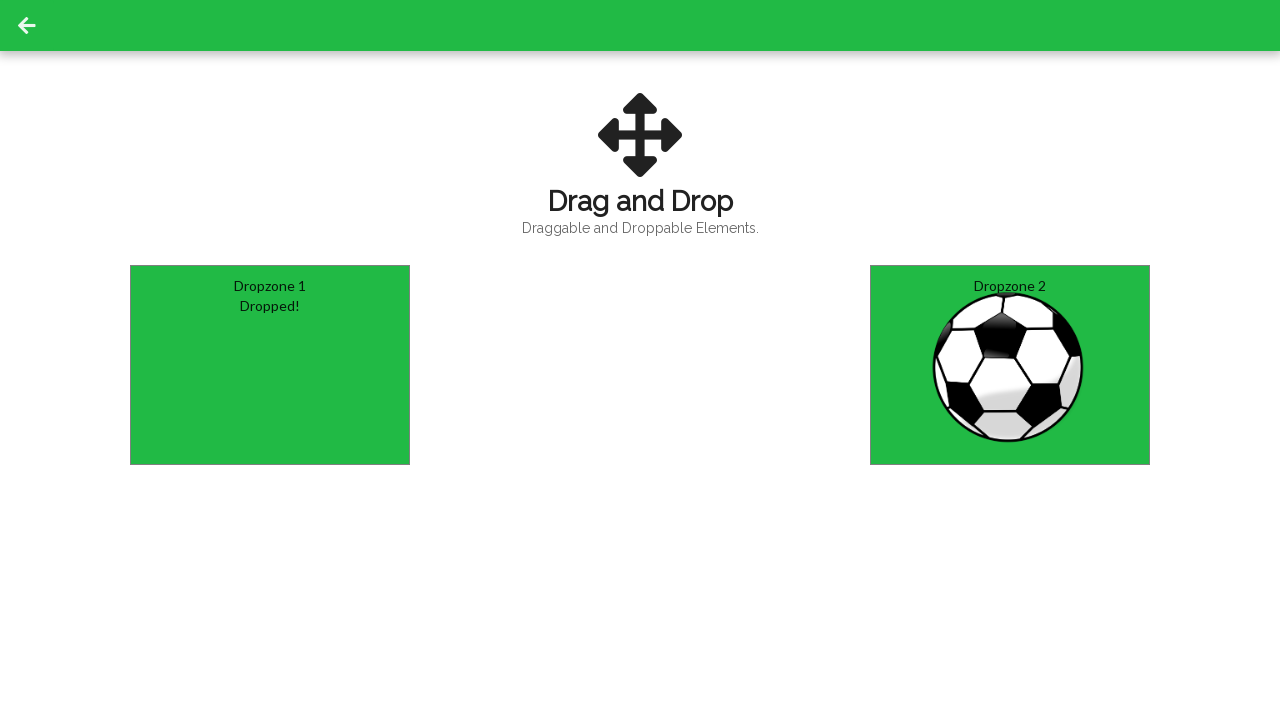